Navigates to Python.org homepage and verifies that event information is displayed in the event widget

Starting URL: https://www.python.org/

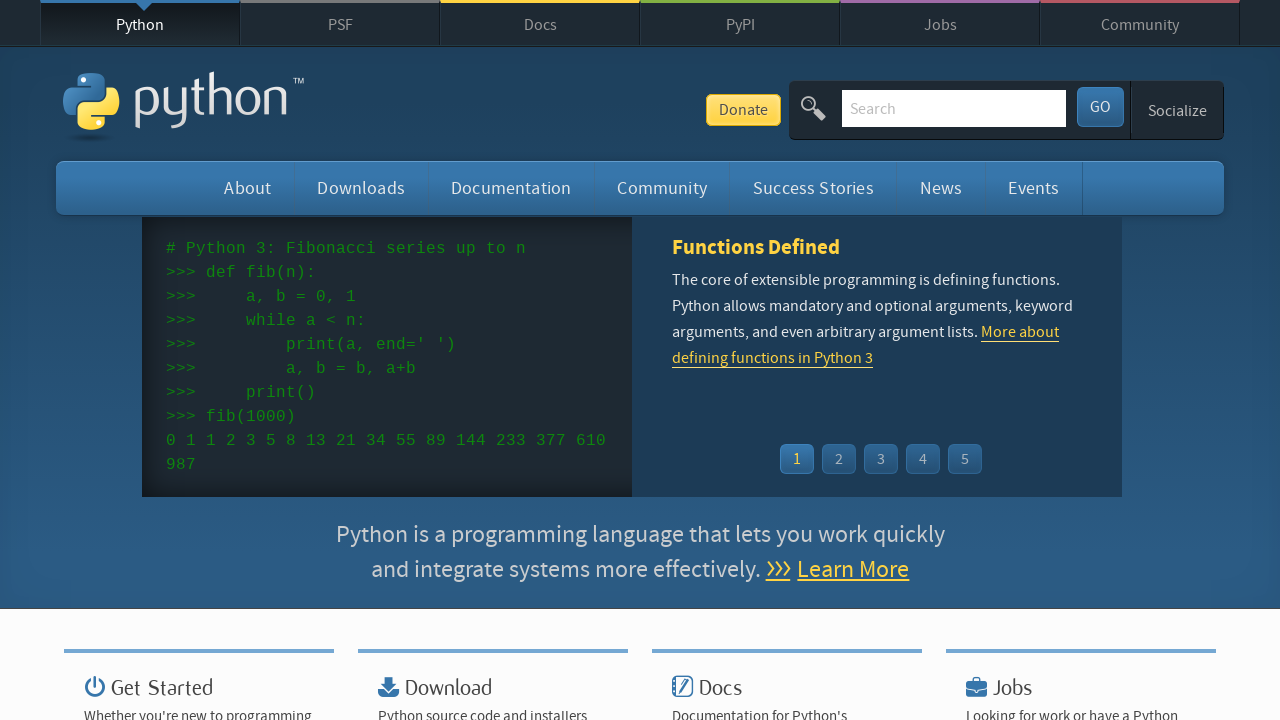

Navigated to Python.org homepage
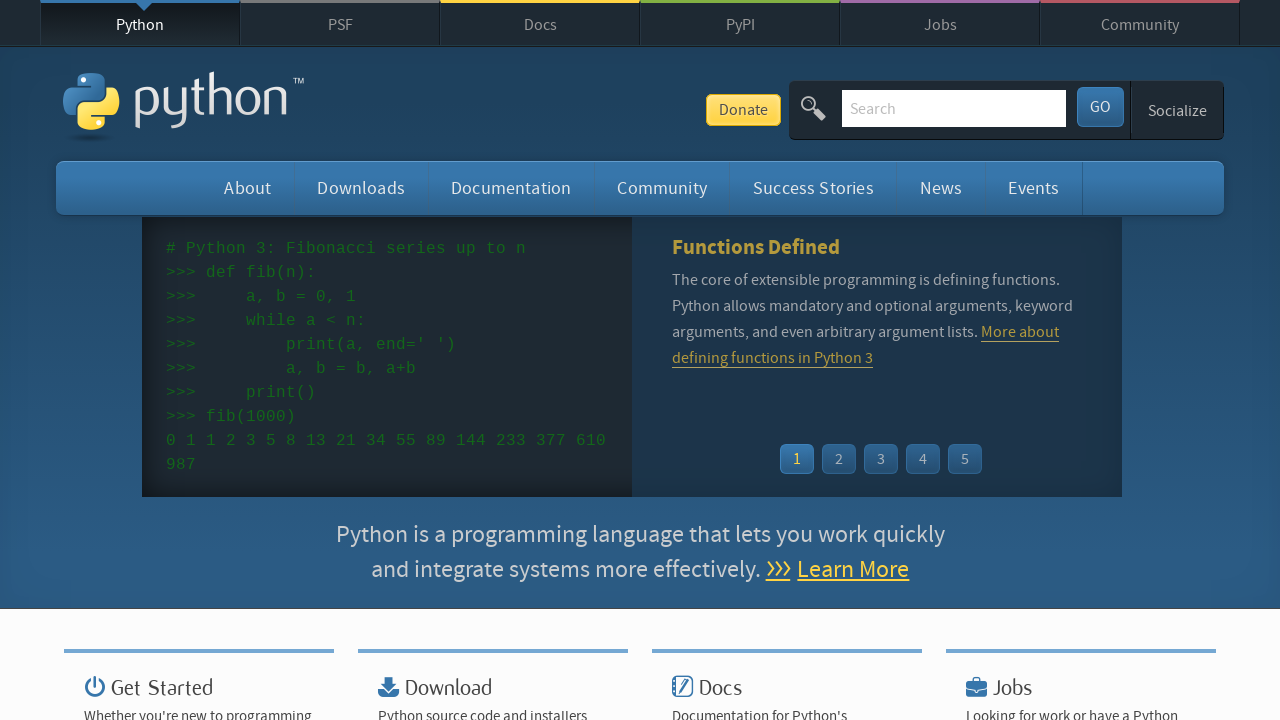

Event widget time element loaded
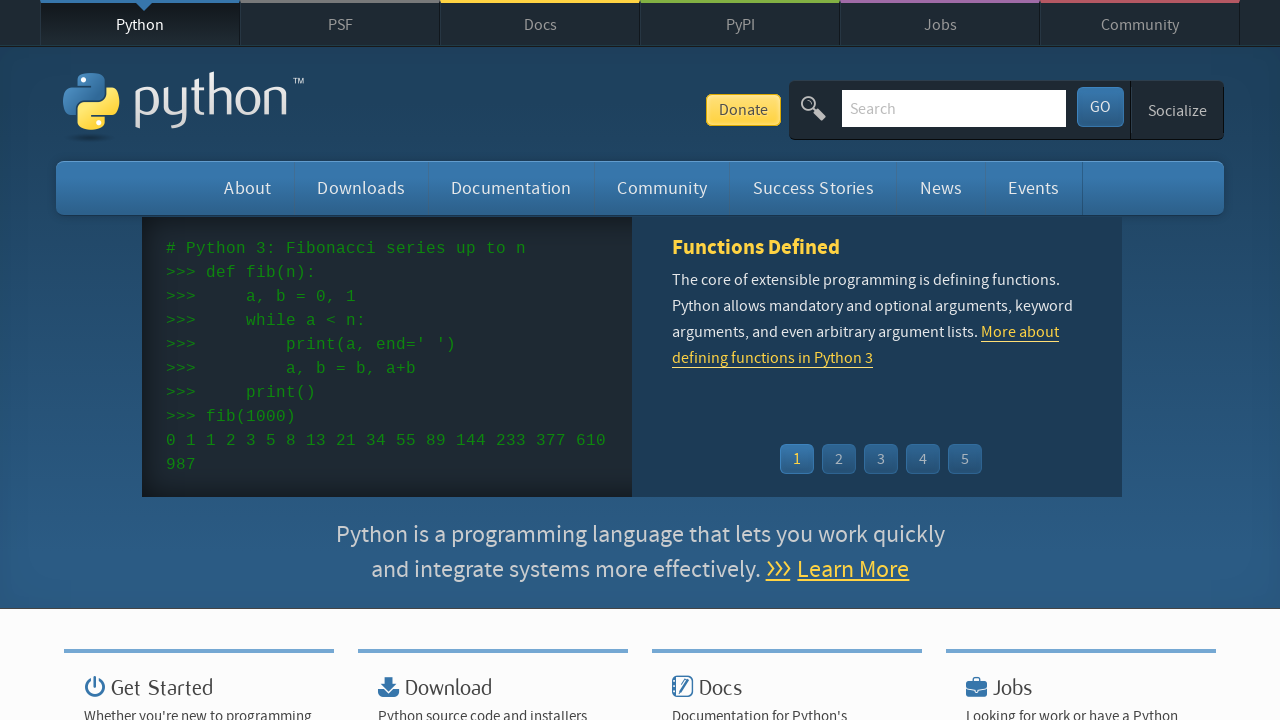

Event widget link element loaded
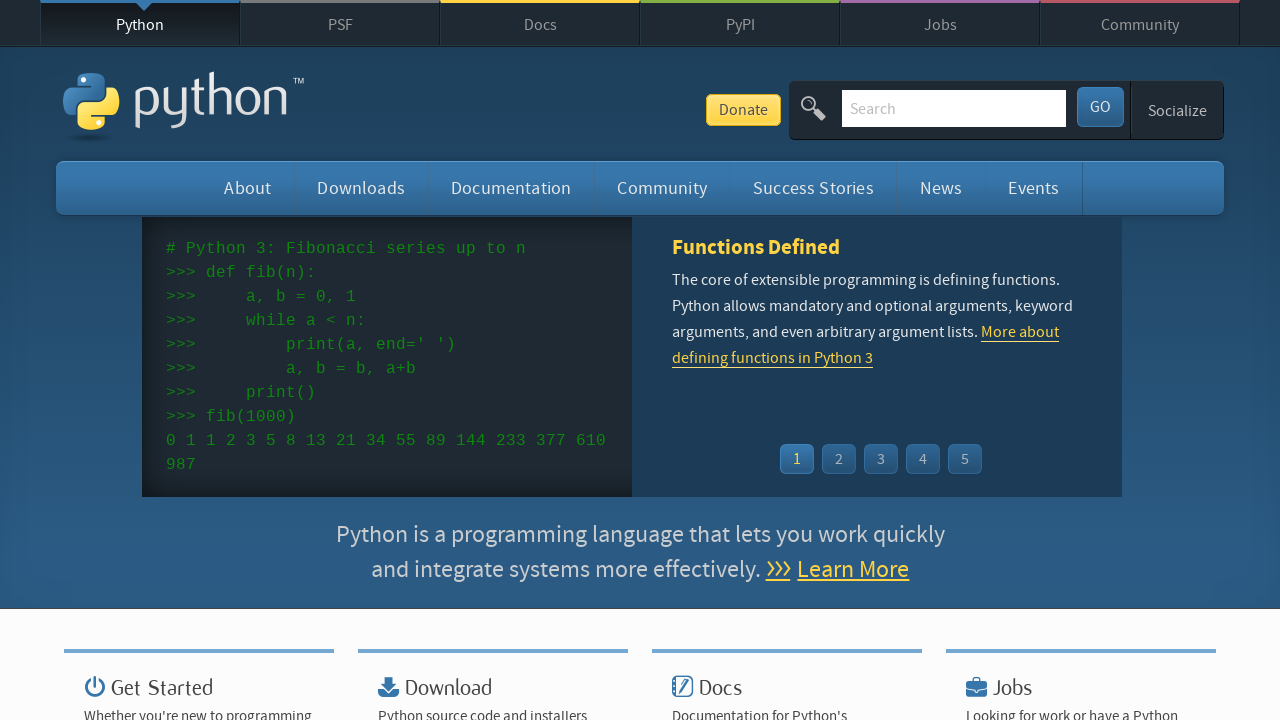

Verified at least one event time is displayed in the event widget
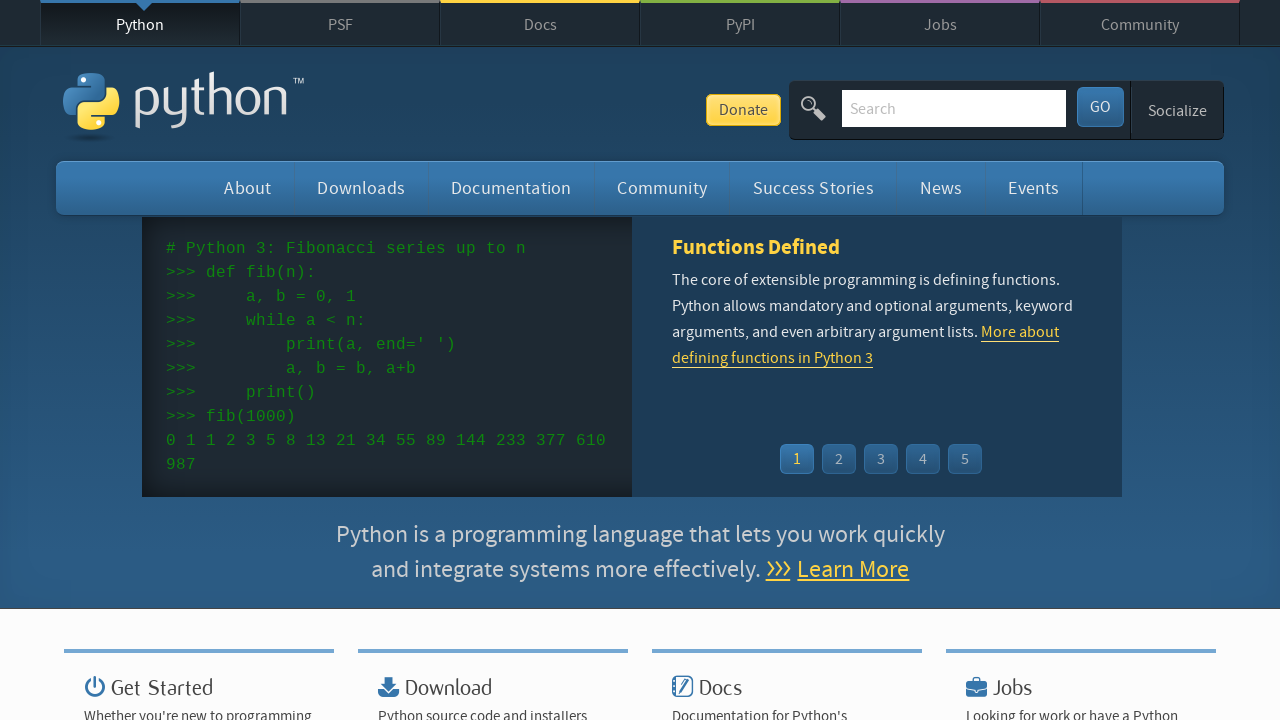

Verified at least one event link is displayed in the event widget
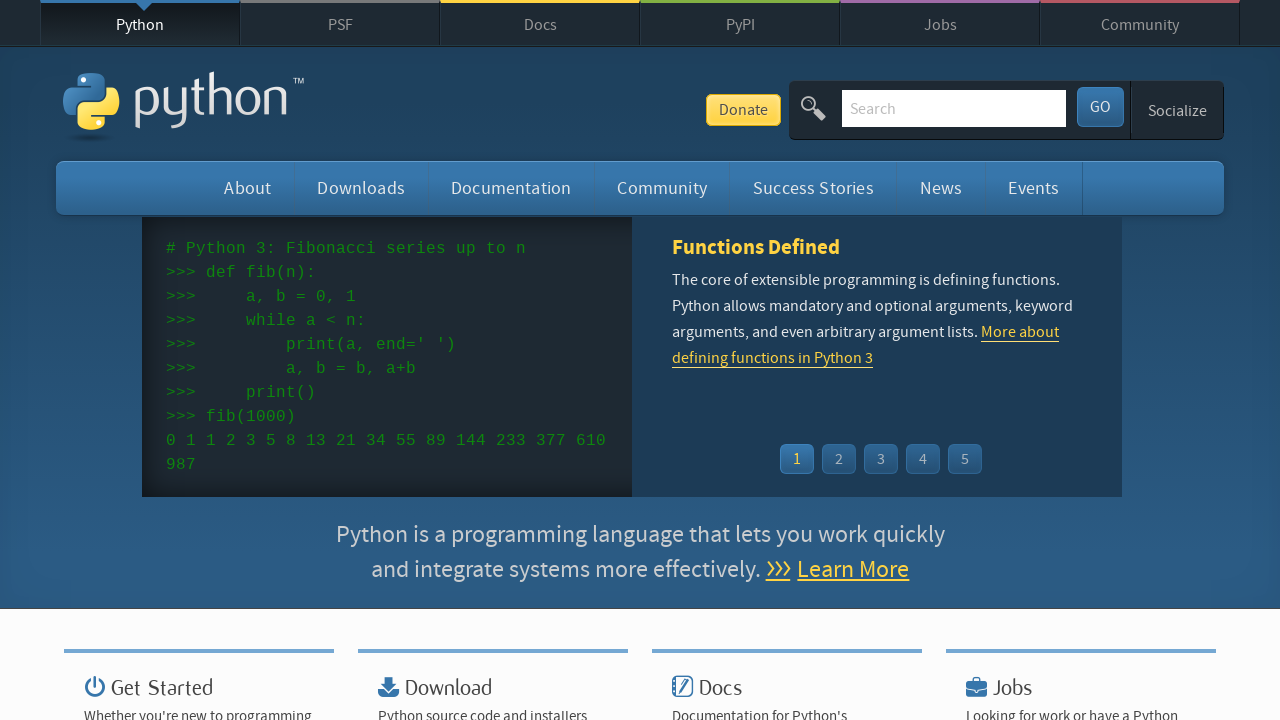

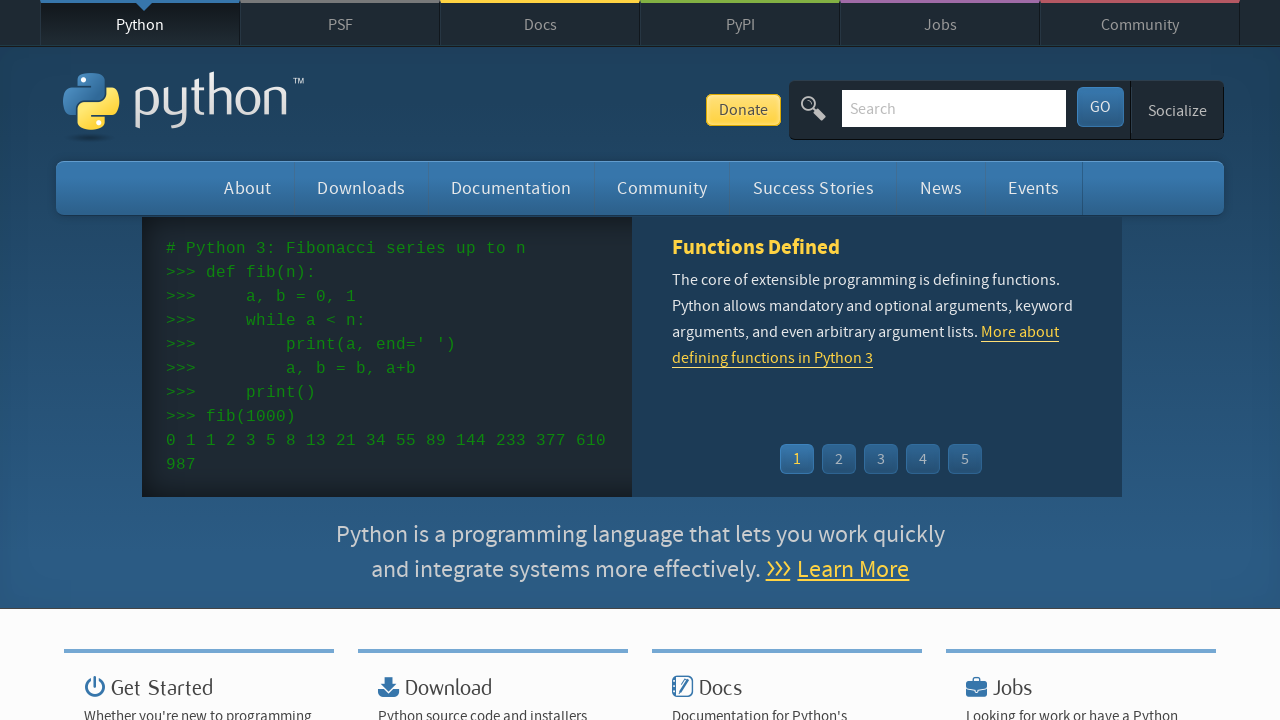